Tests window switching functionality by clicking links that open new windows and navigating between them

Starting URL: https://demoqa.com/links

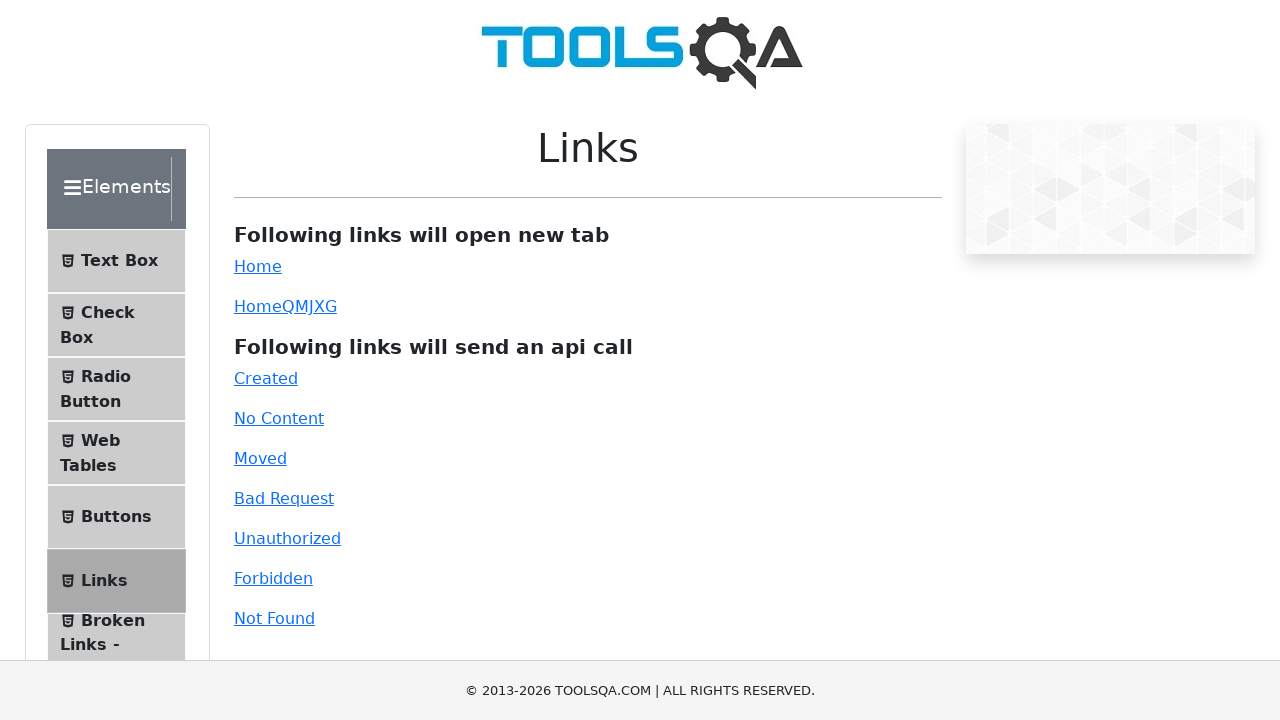

Clicked Home link which opened a new window at (258, 266) on text=Home
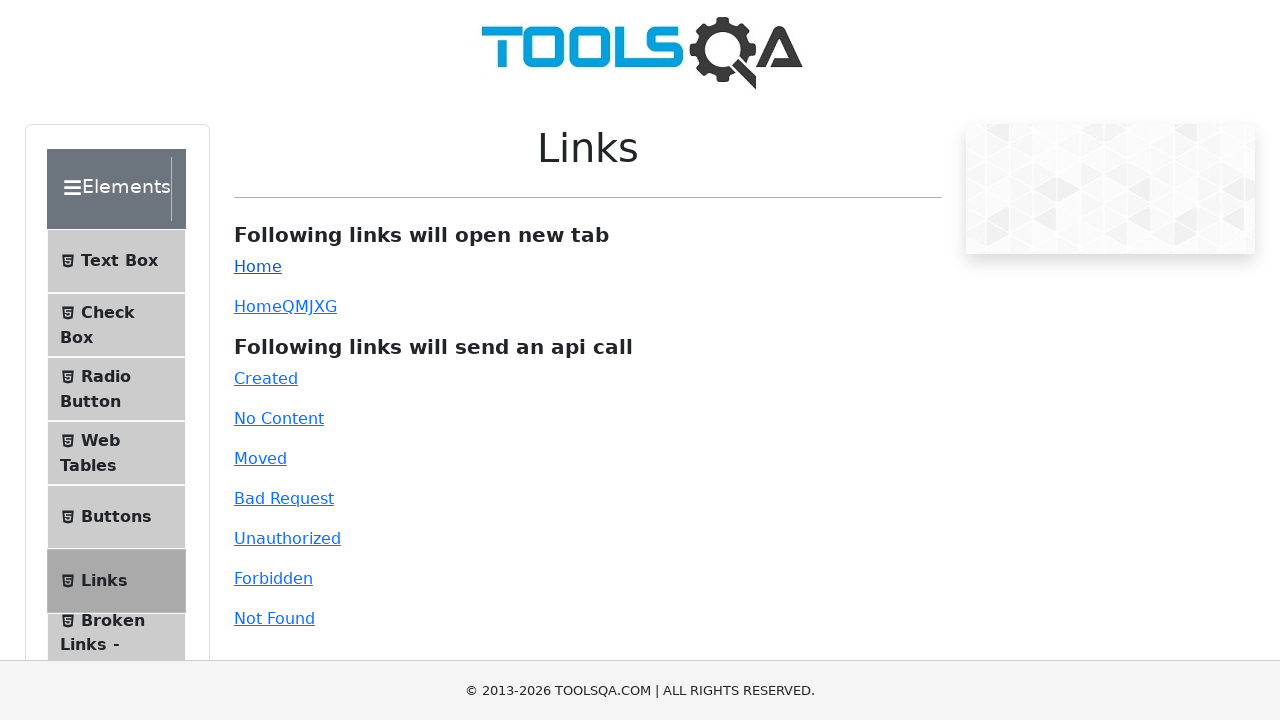

New window captured and assigned to new_page variable
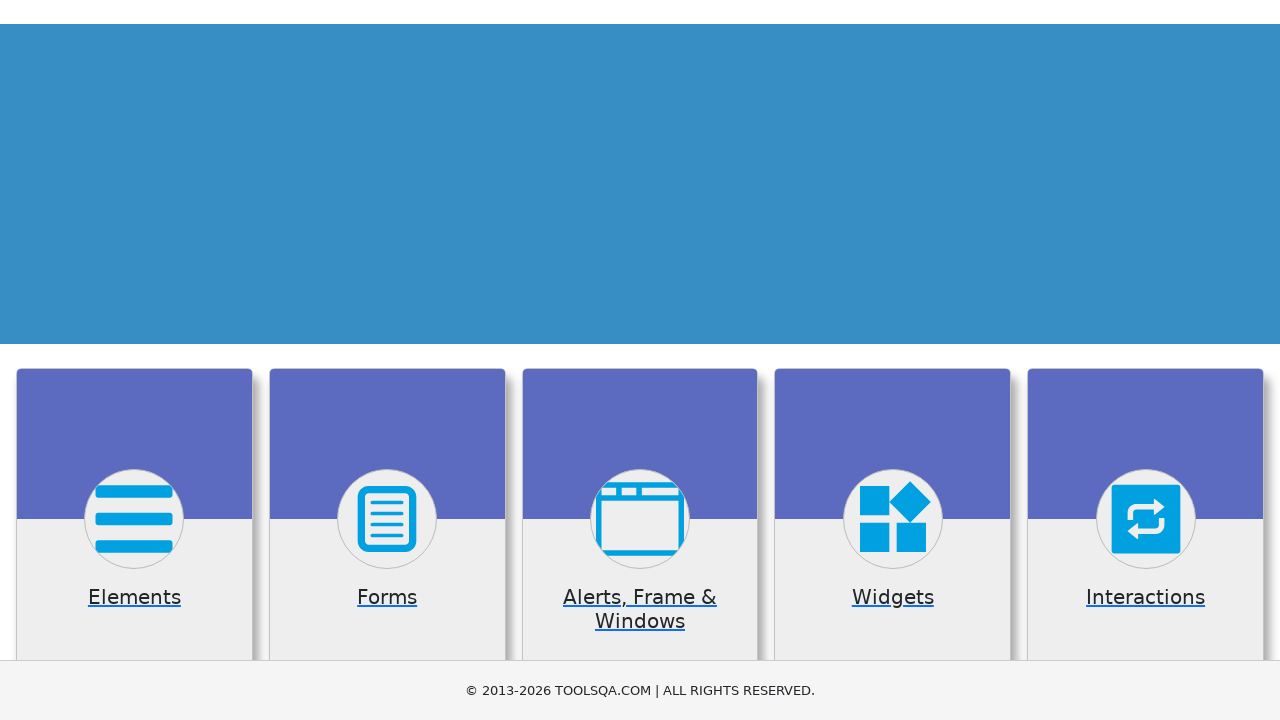

Scrolled down 300 pixels in new window
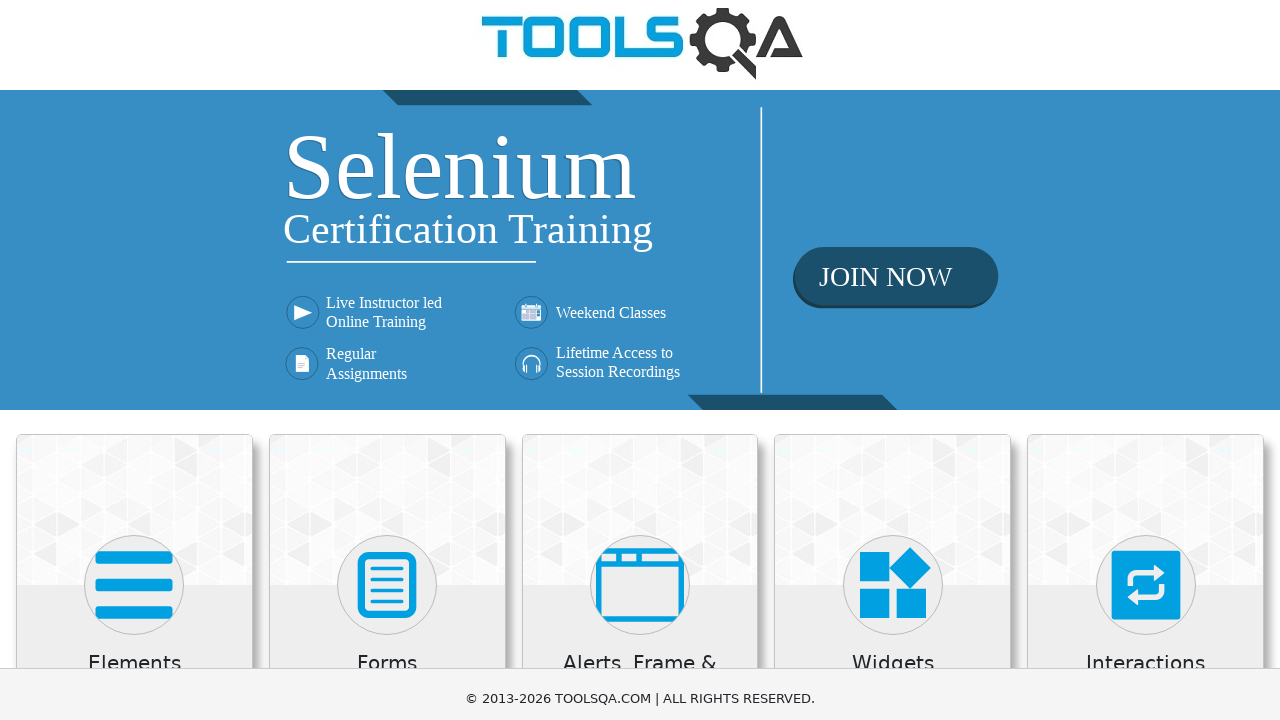

Clicked Forms link in new window at (387, 373) on text=Forms
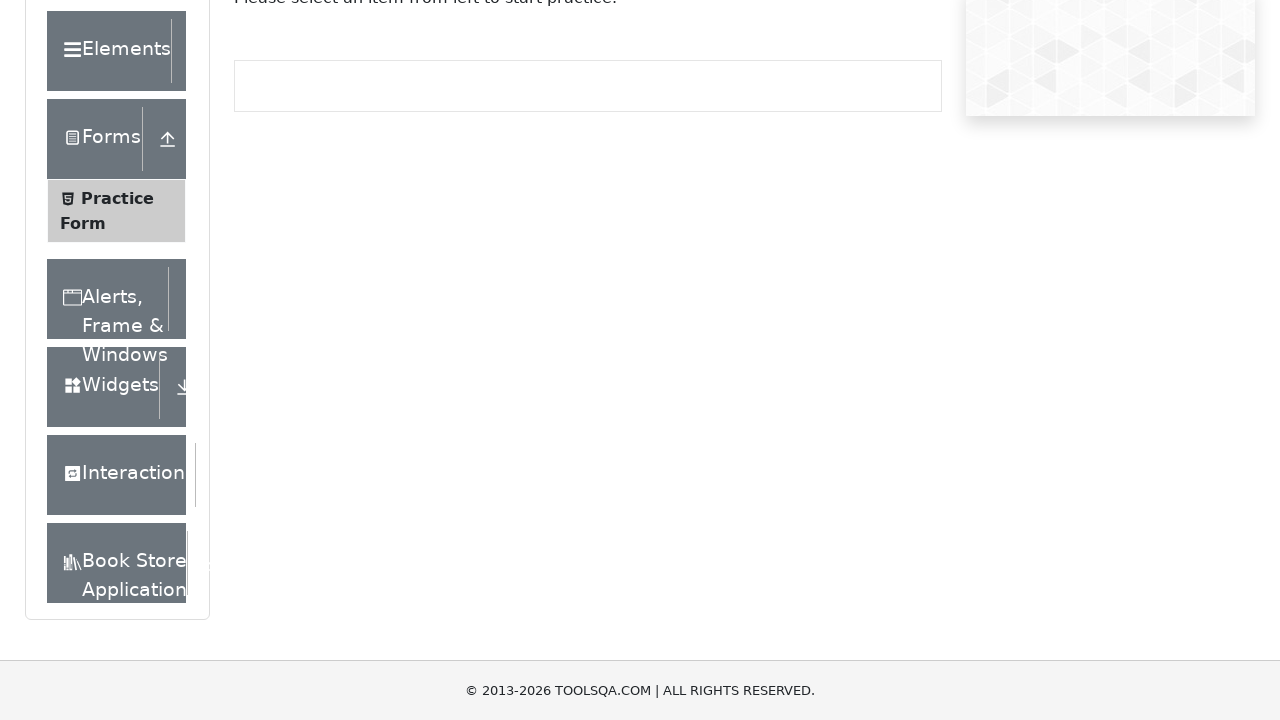

Clicked Moved link in original window at (260, 458) on text=Moved
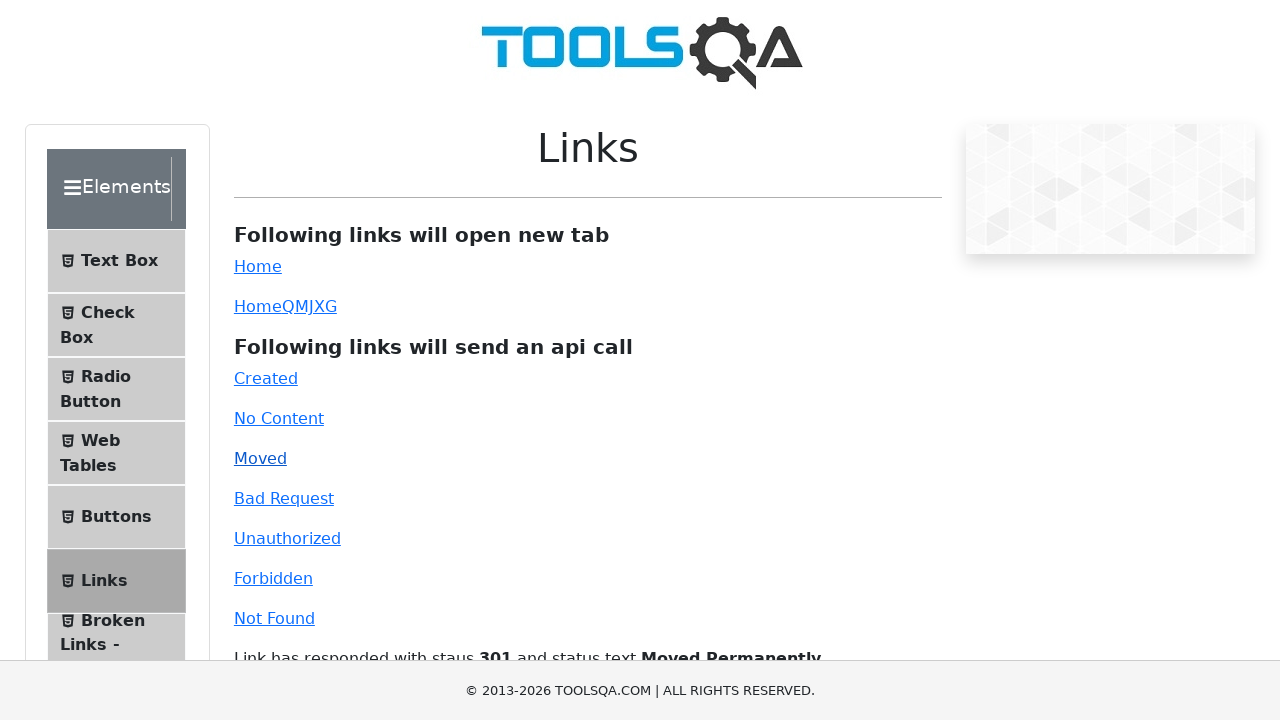

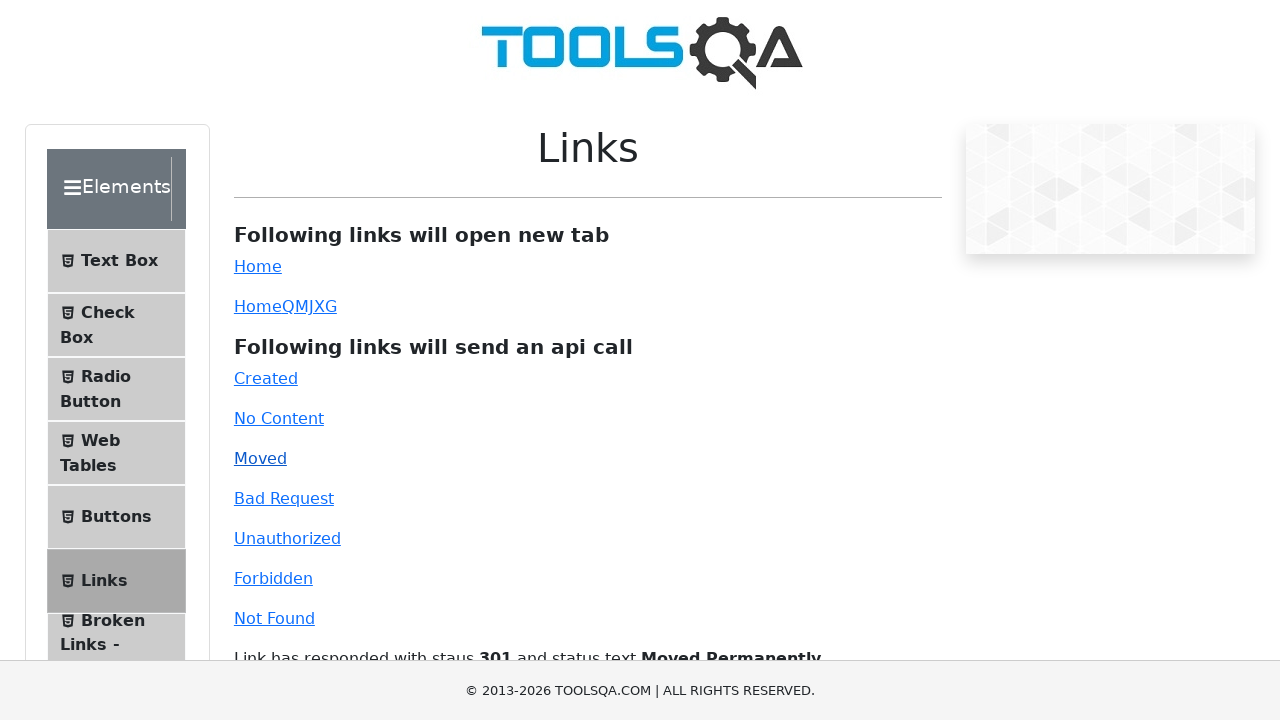